Navigates to a frames demo page and counts the number of iframes present on the page

Starting URL: https://demoqa.com/frames

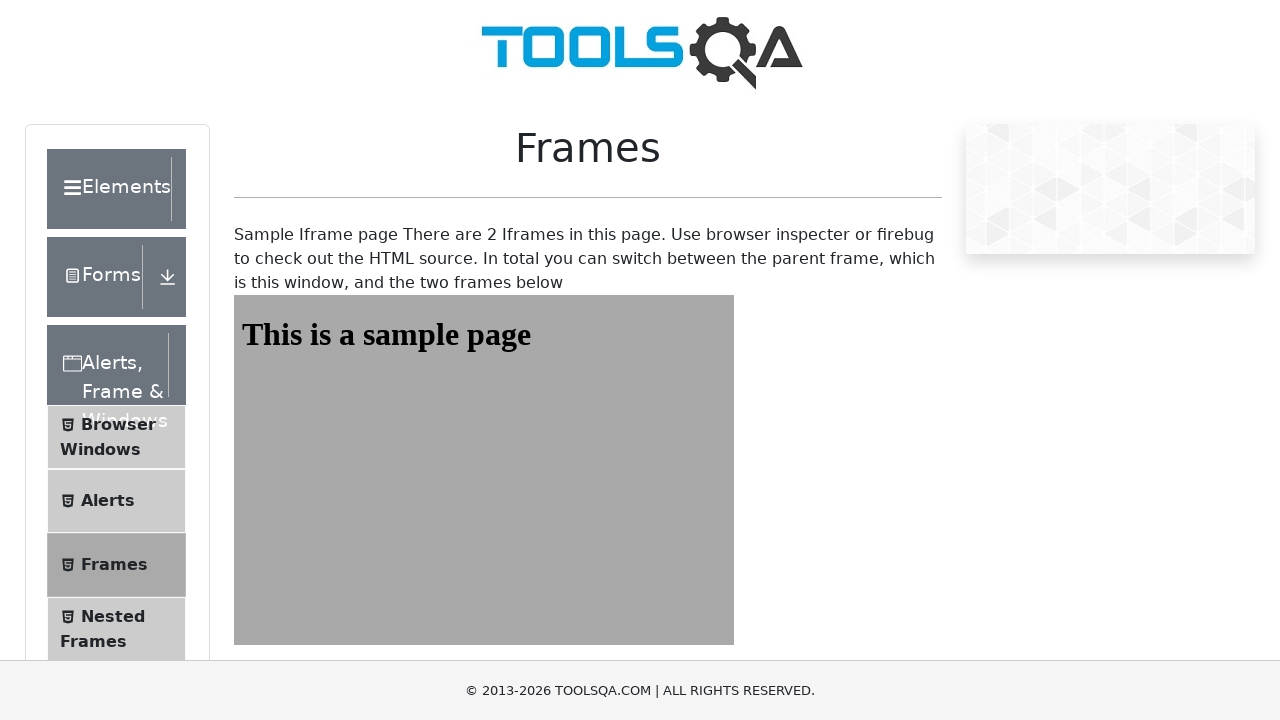

Navigated to frames demo page at https://demoqa.com/frames
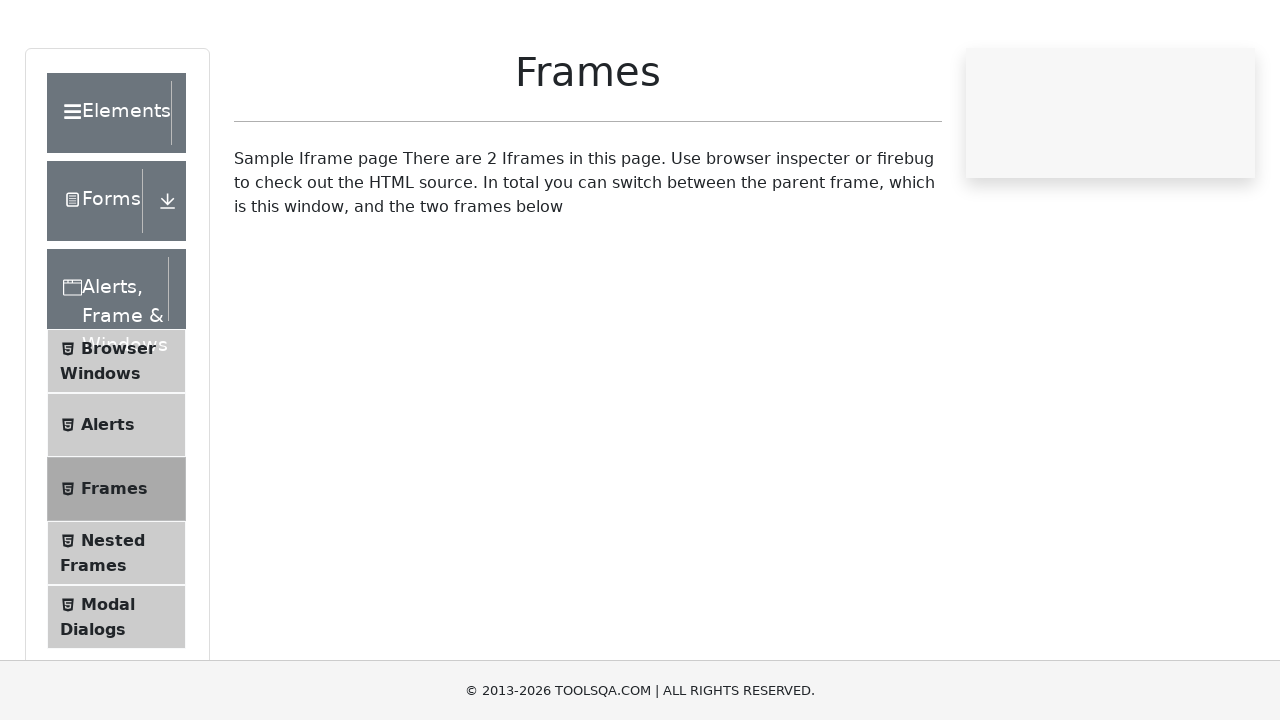

Found 2 iframes on the page
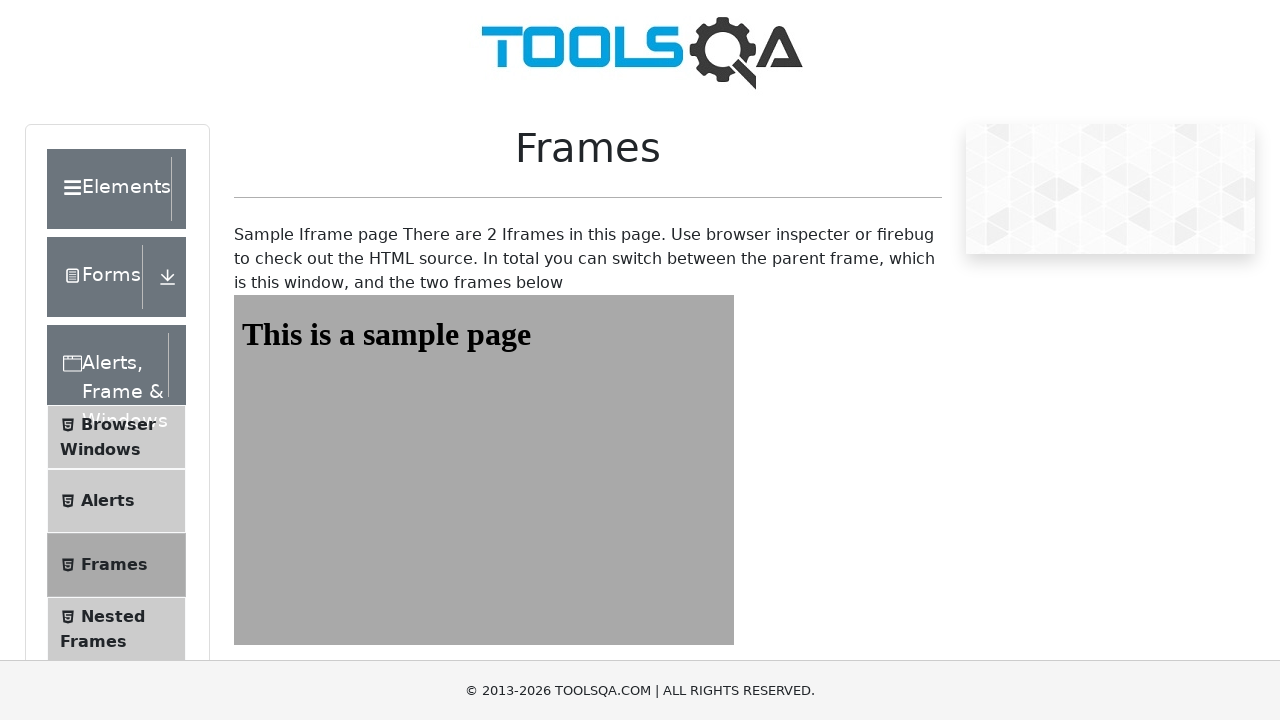

Printed iframe count: 2
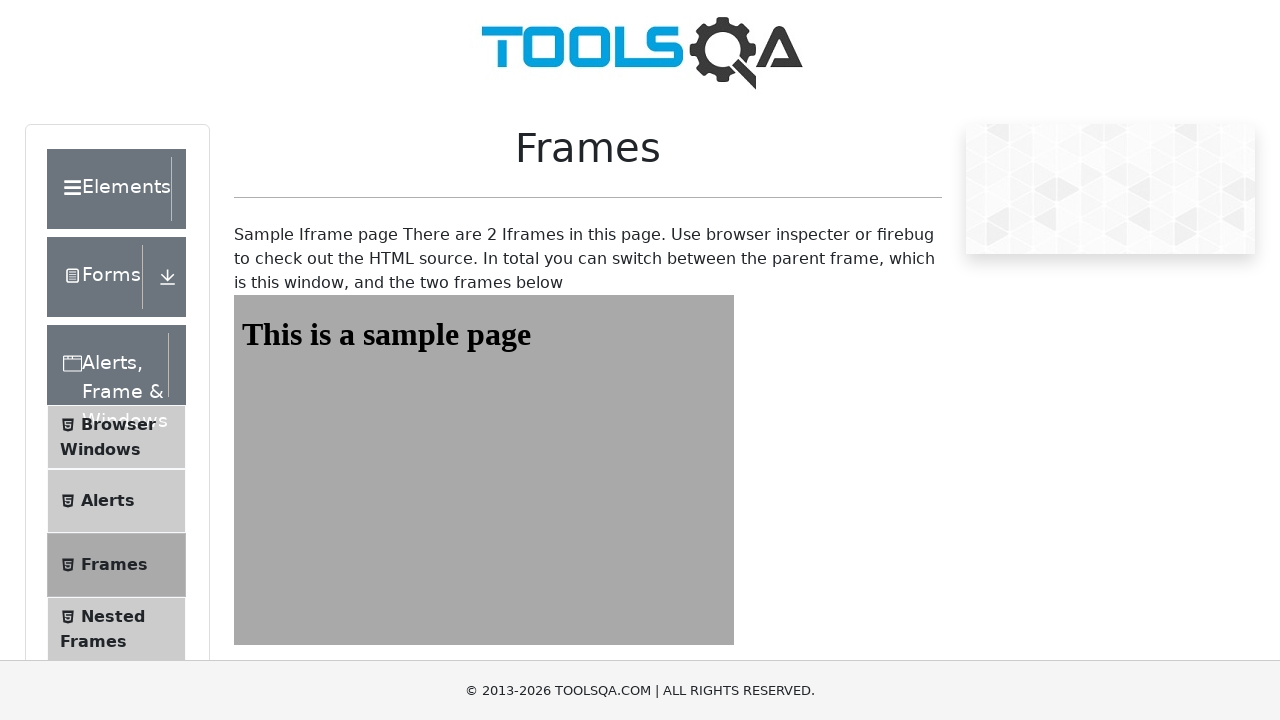

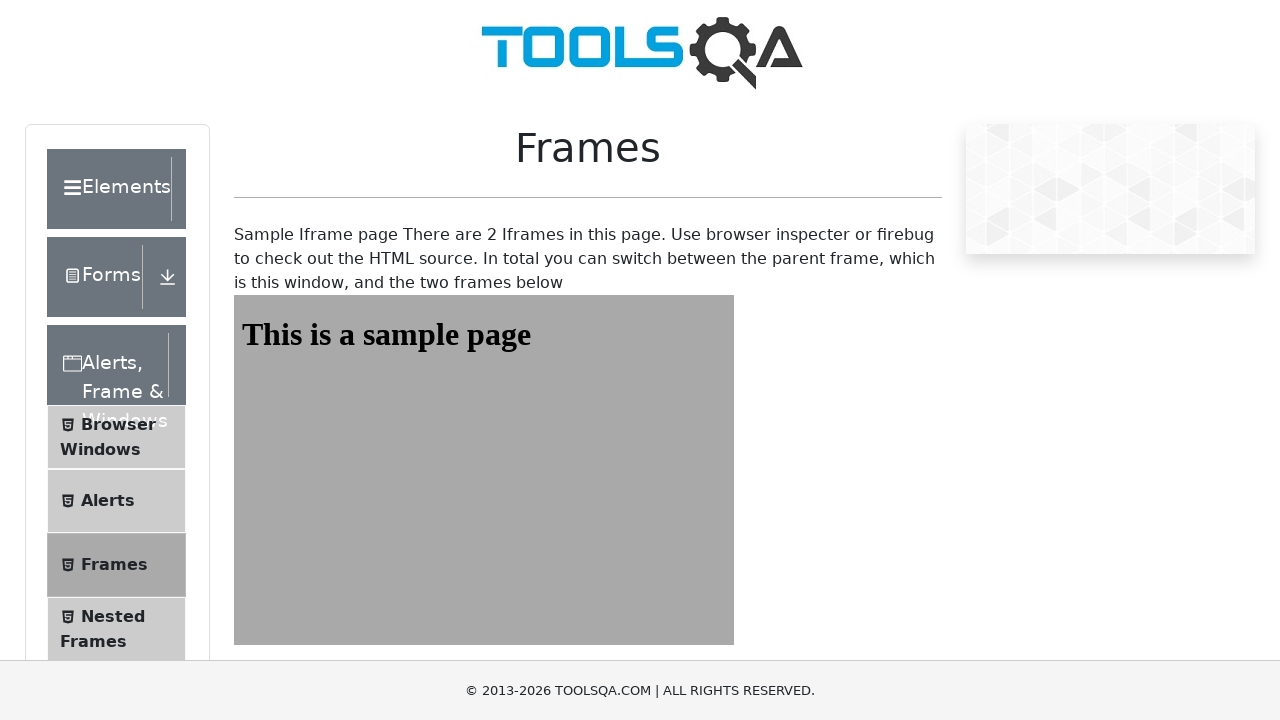